Tests a web form submission by entering text into a text field and clicking the submit button to verify the form was received

Starting URL: https://www.selenium.dev/selenium/web/web-form.html

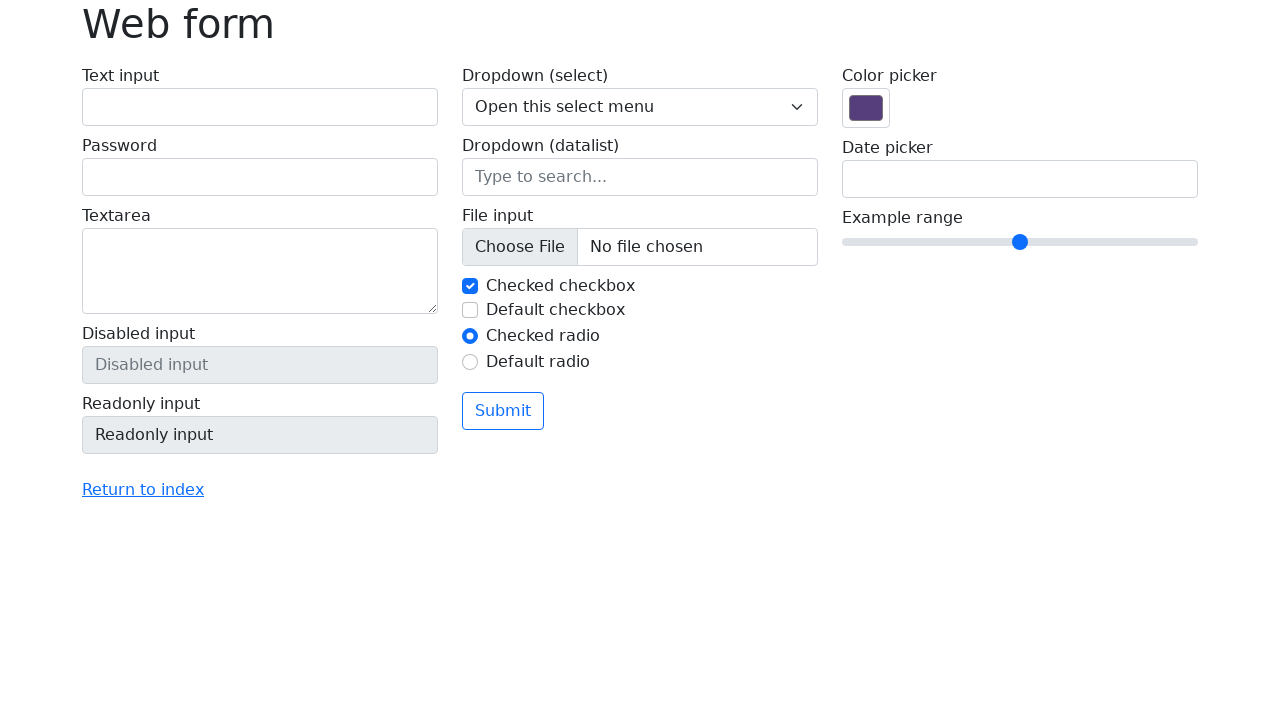

Filled text input field with 'Selenium' on input[name='my-text']
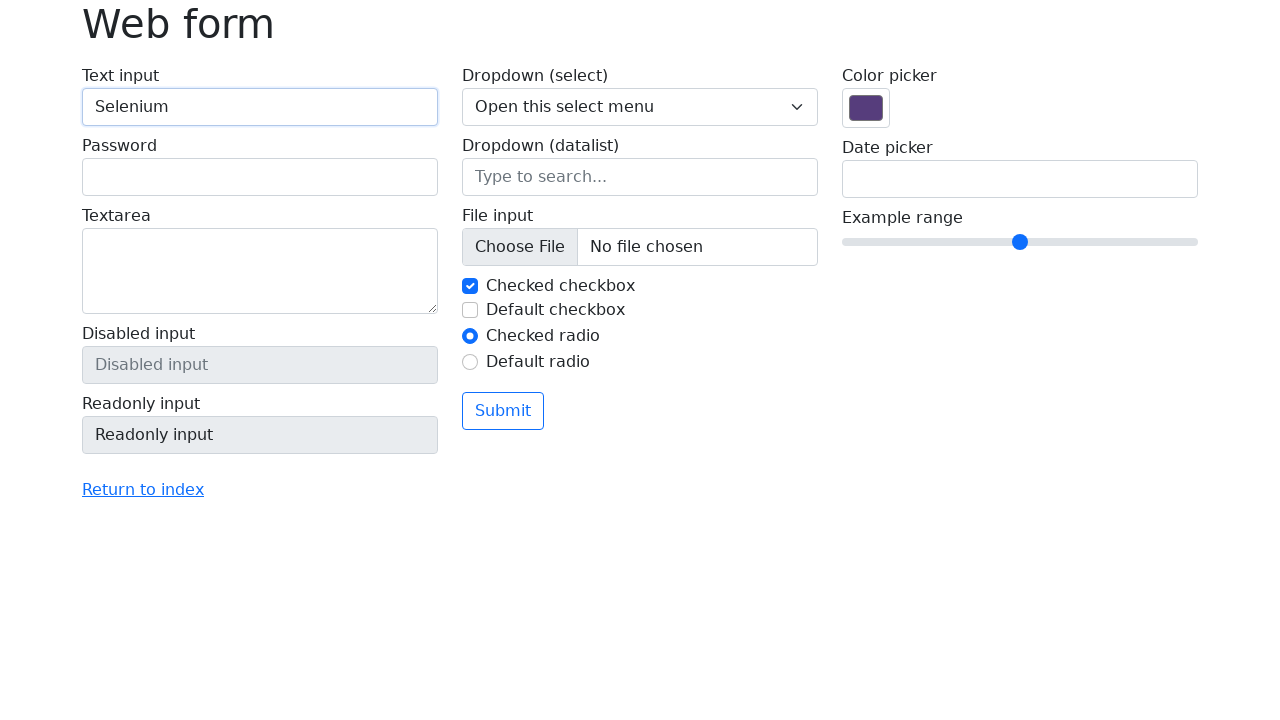

Clicked submit button at (503, 411) on button
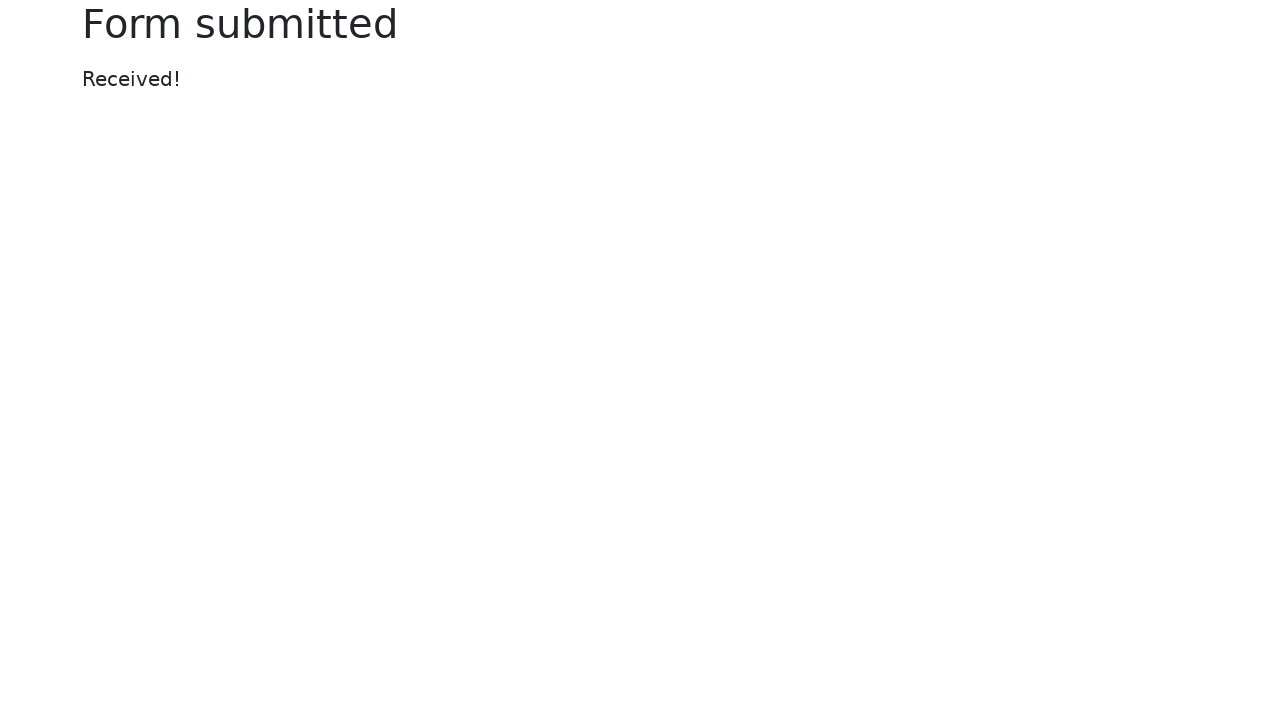

Success message appeared
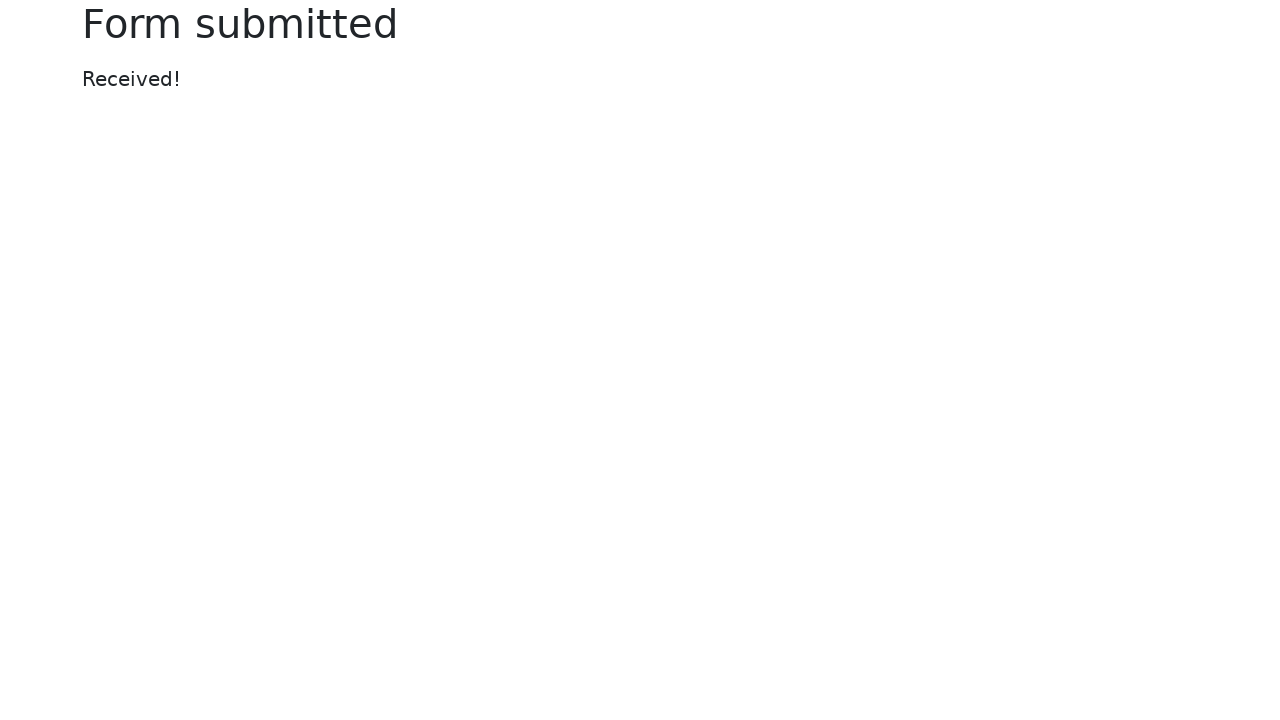

Verified success message contains 'Received!'
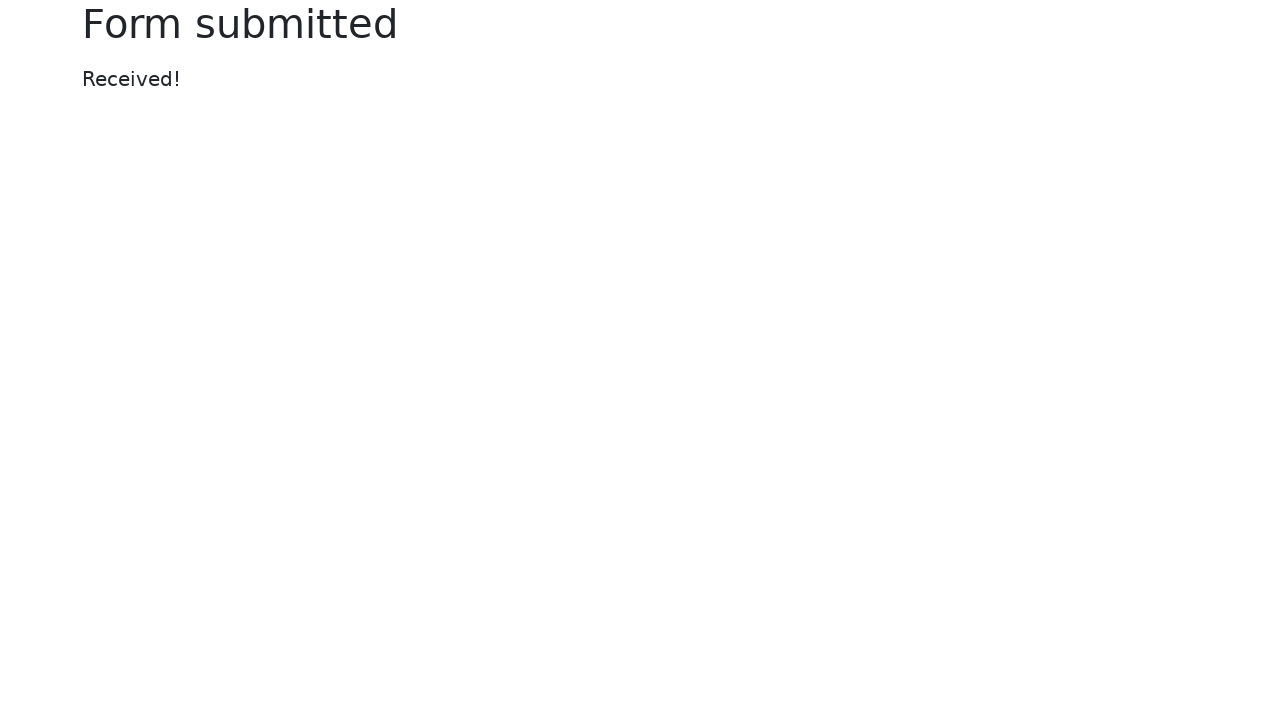

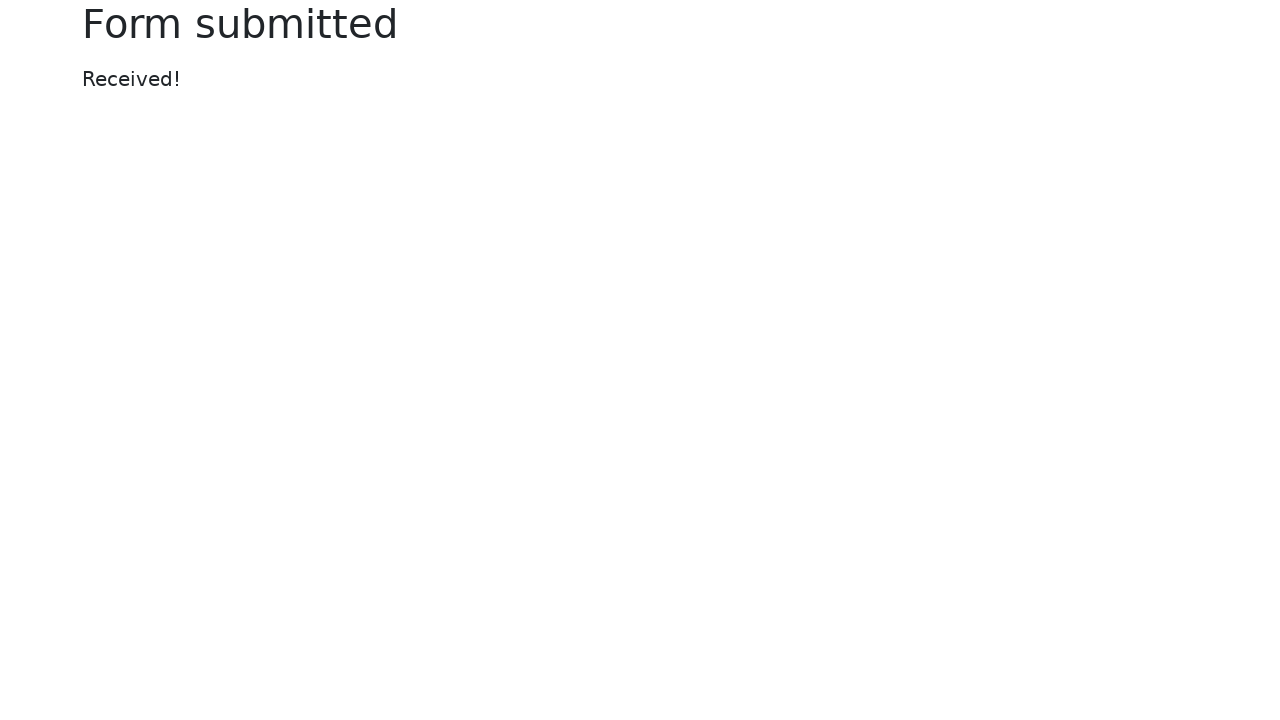